Tests dynamic loading functionality by clicking start button and waiting for hidden element to appear

Starting URL: https://the-internet.herokuapp.com

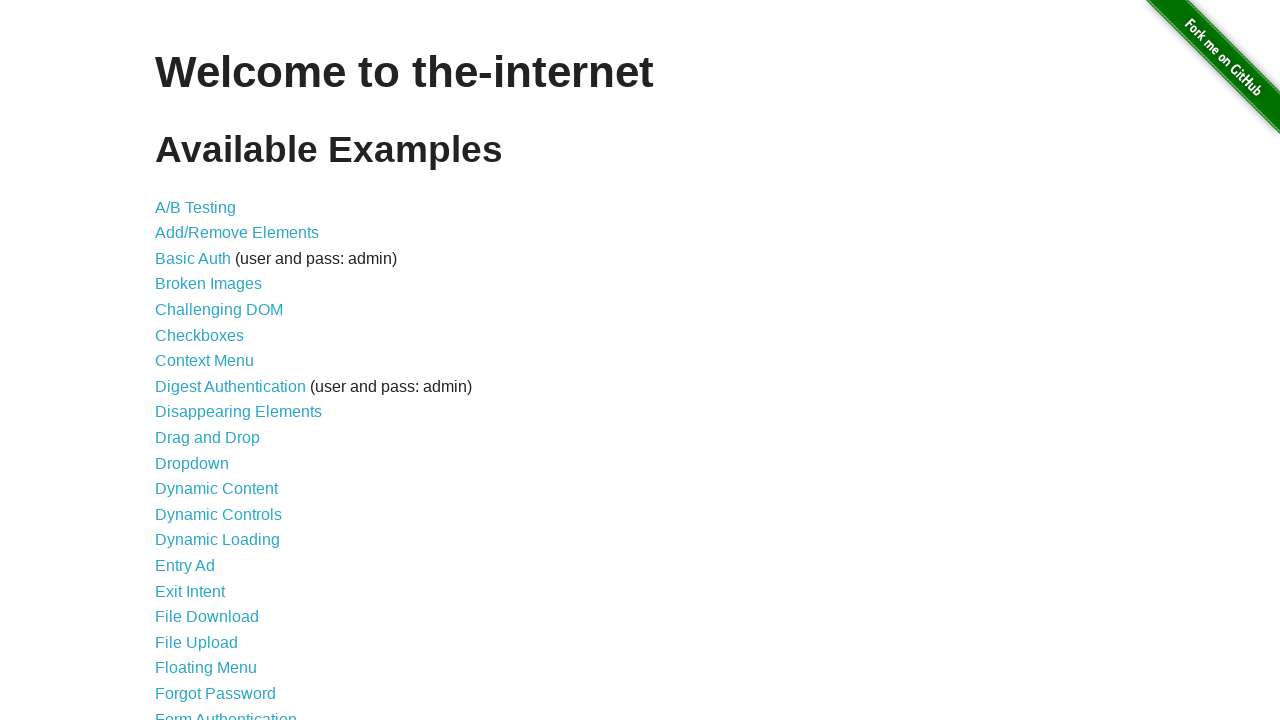

Clicked on Dynamic Loading link at (218, 540) on a[href='/dynamic_loading']
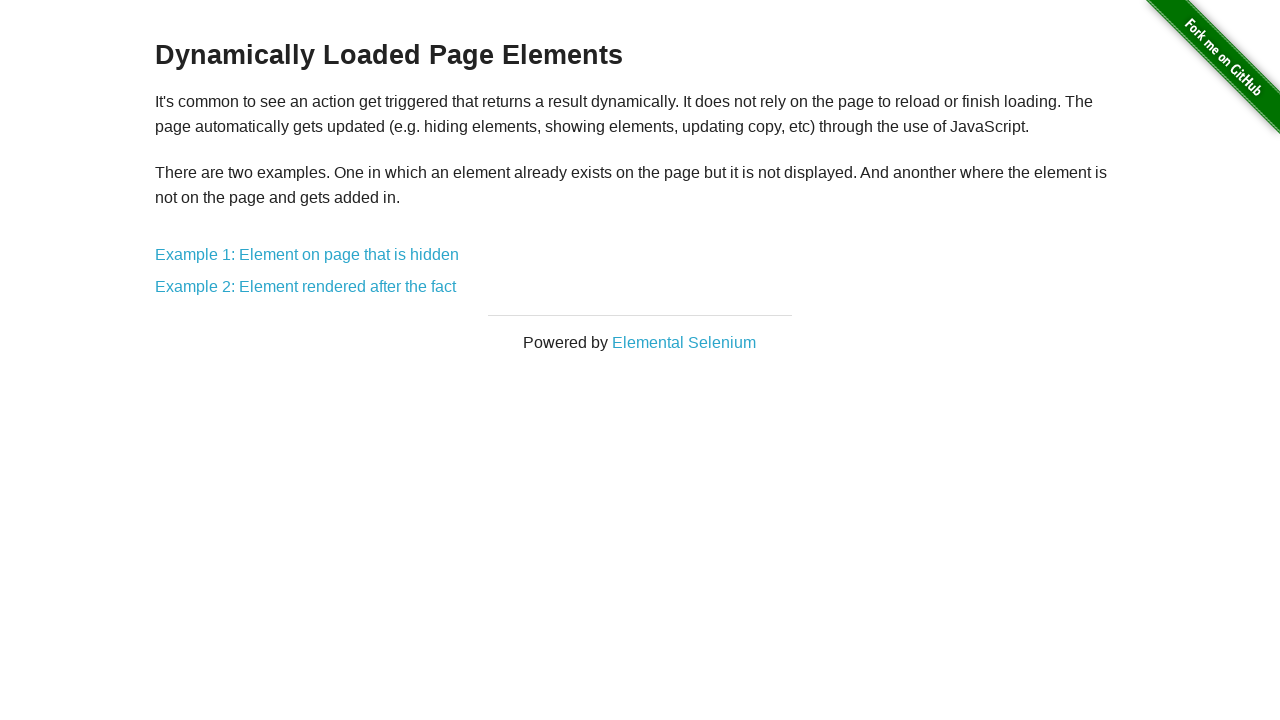

Clicked on Example 1 (hidden element) at (307, 255) on a[href='/dynamic_loading/1']
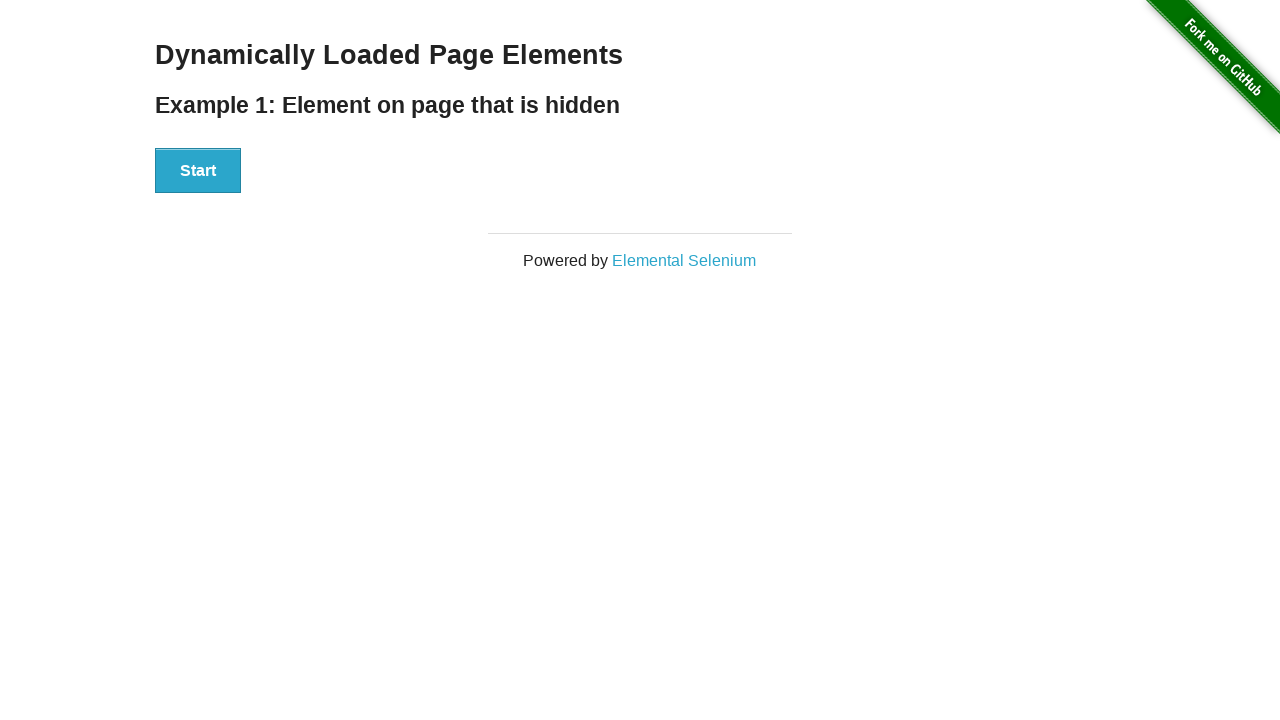

Clicked Start button to trigger dynamic loading at (198, 171) on #start button
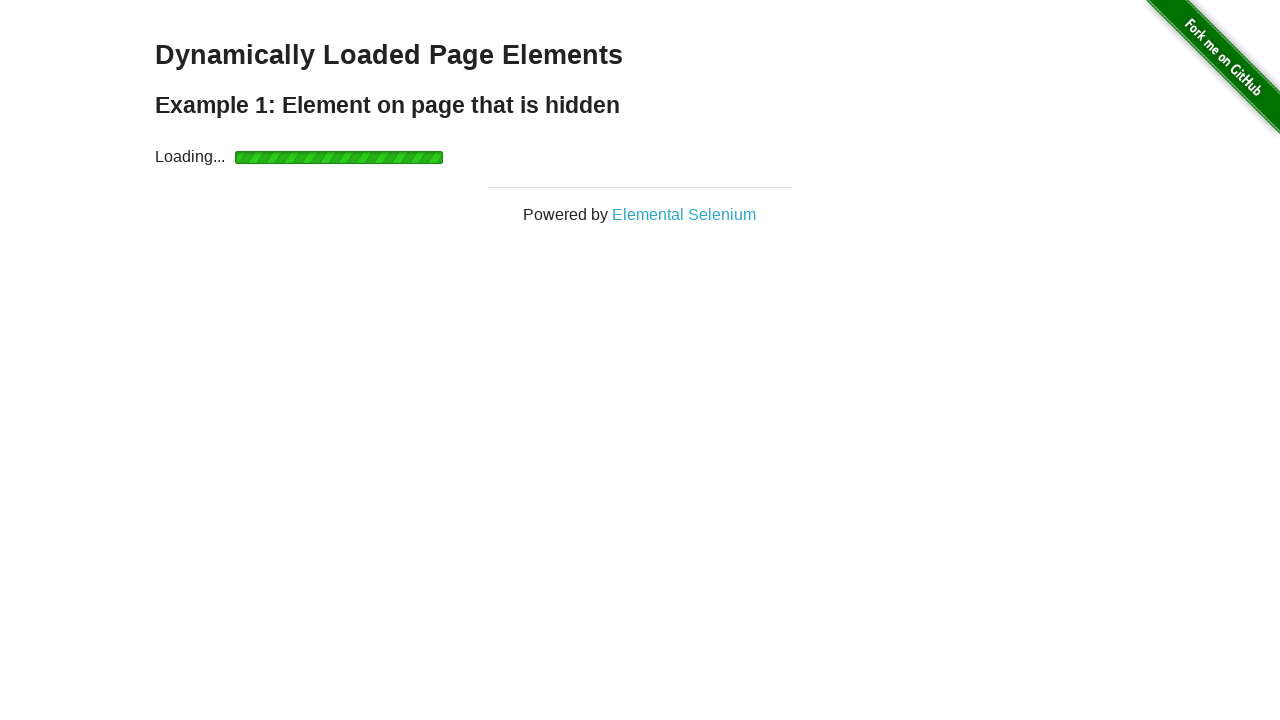

Waited for hidden element to appear
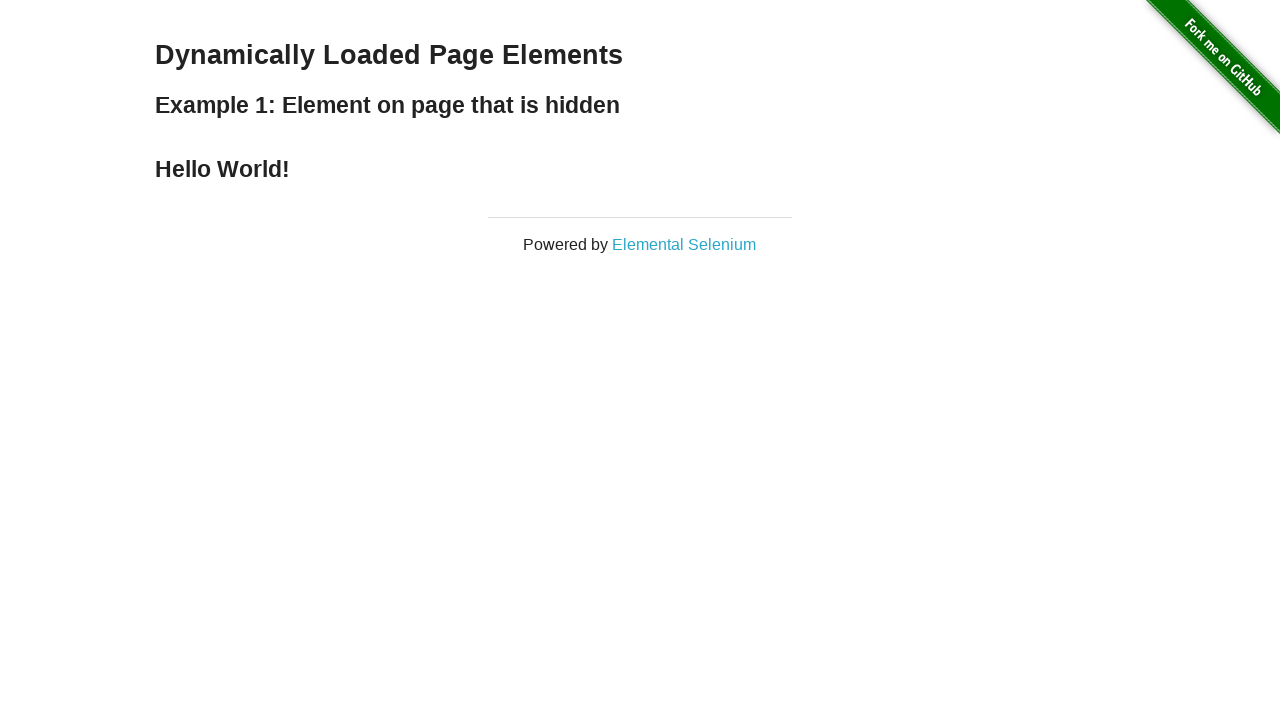

Verified that the finish element is visible
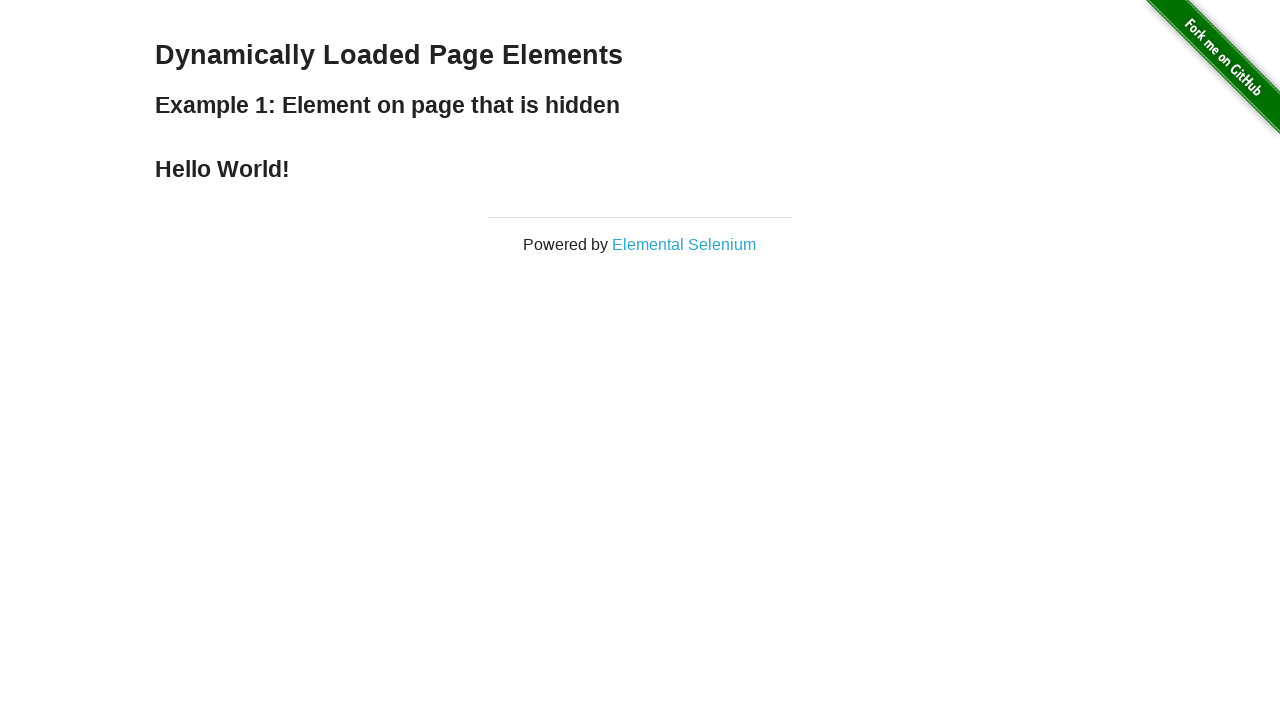

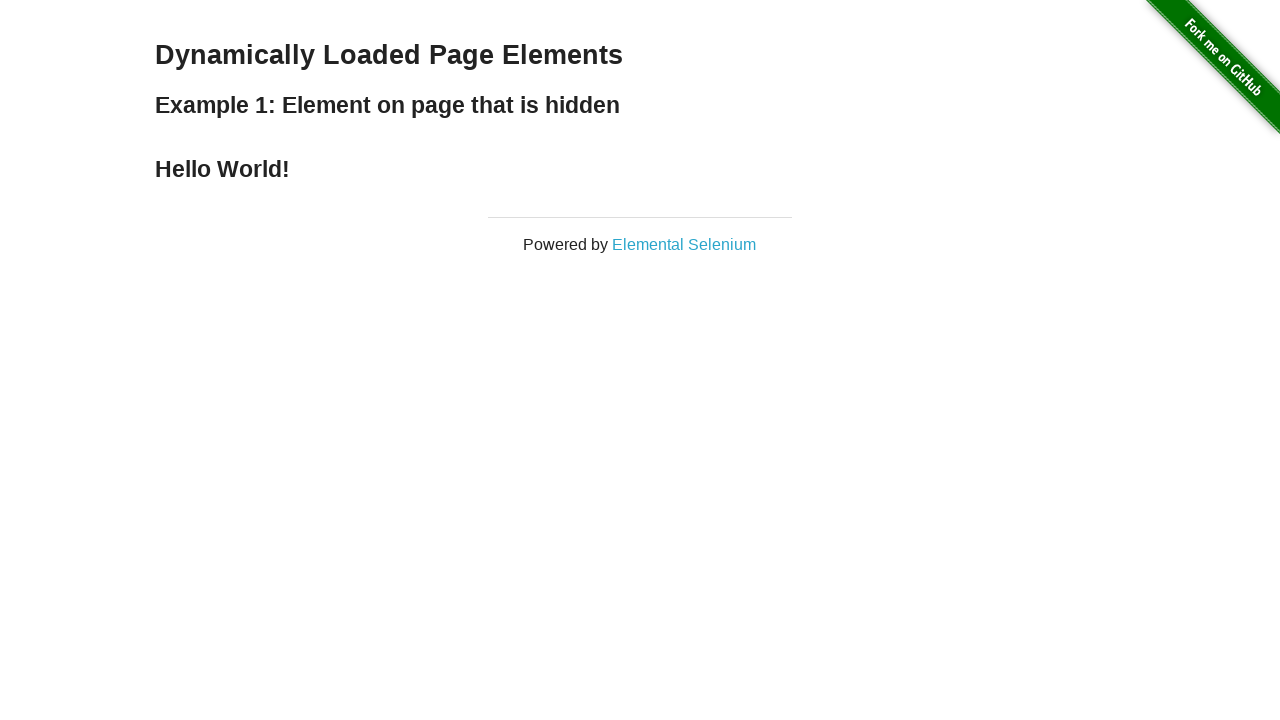